Tests form submission on Formy website by filling first name, last name, job title fields, selecting a radio button and checkbox, then submitting the form

Starting URL: http://formy-project.herokuapp.com/form

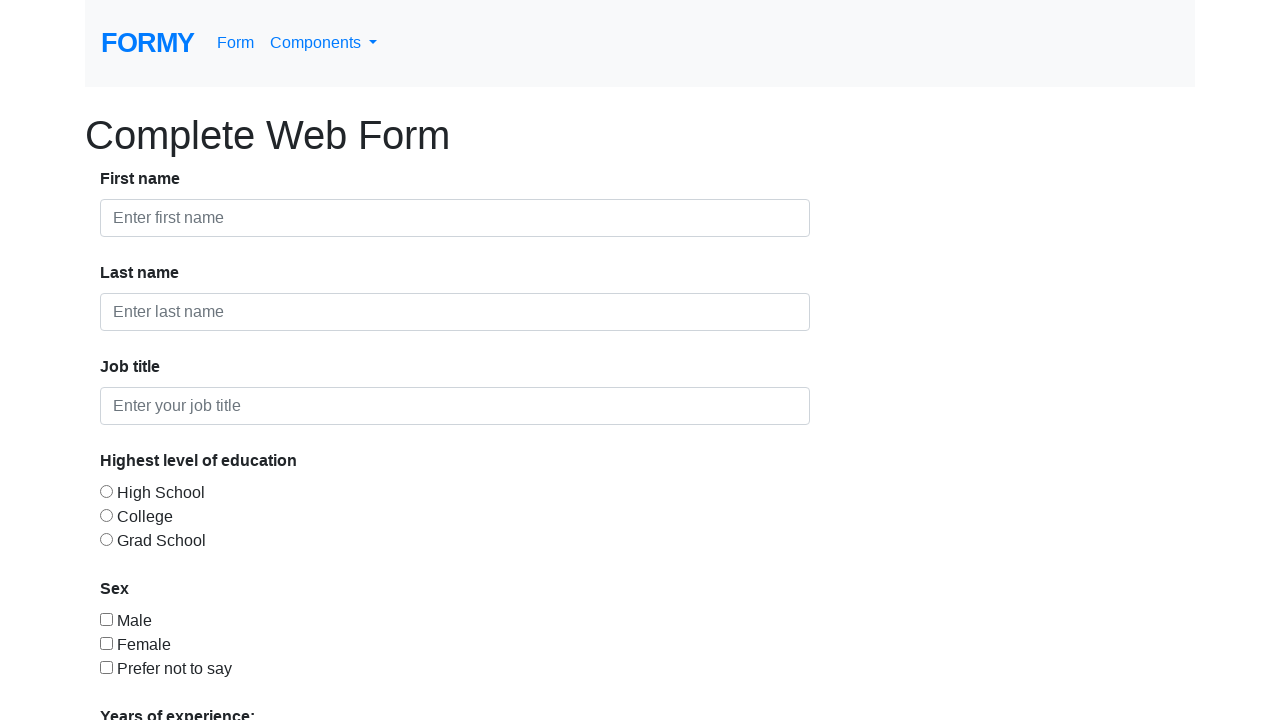

Filled first name field with 'John' on #first-name
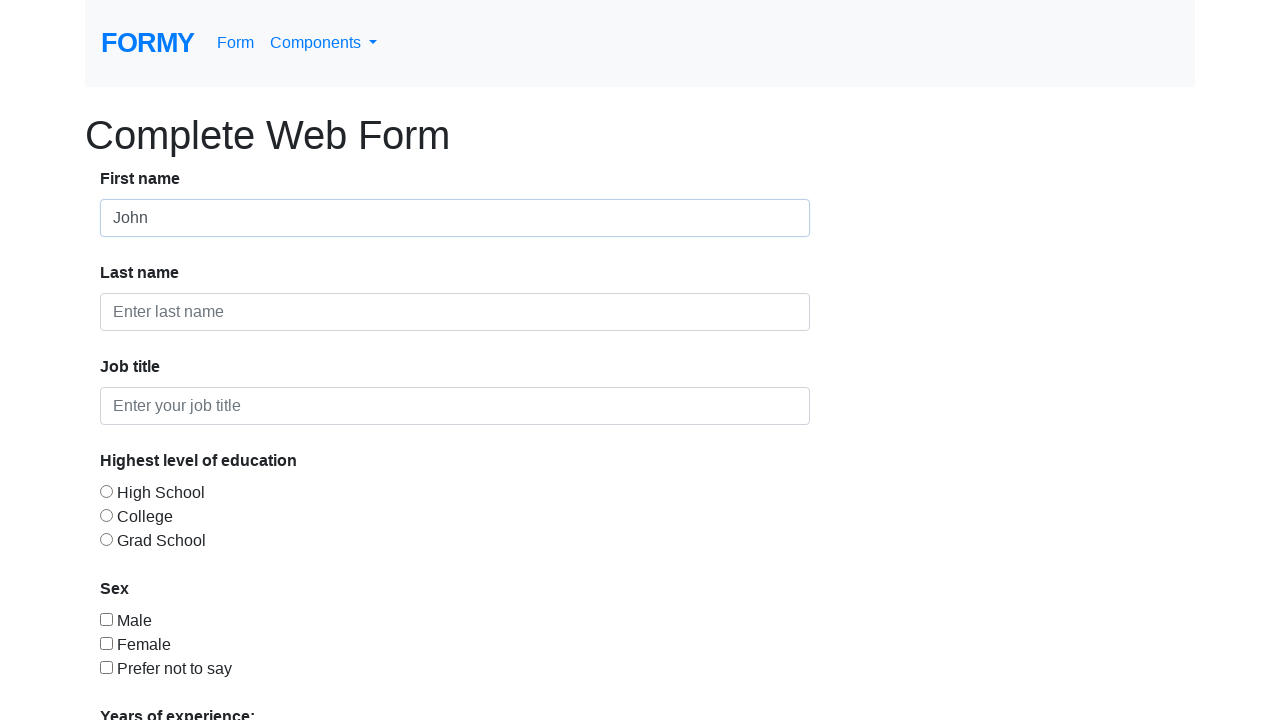

Filled last name field with 'Smith' on #last-name
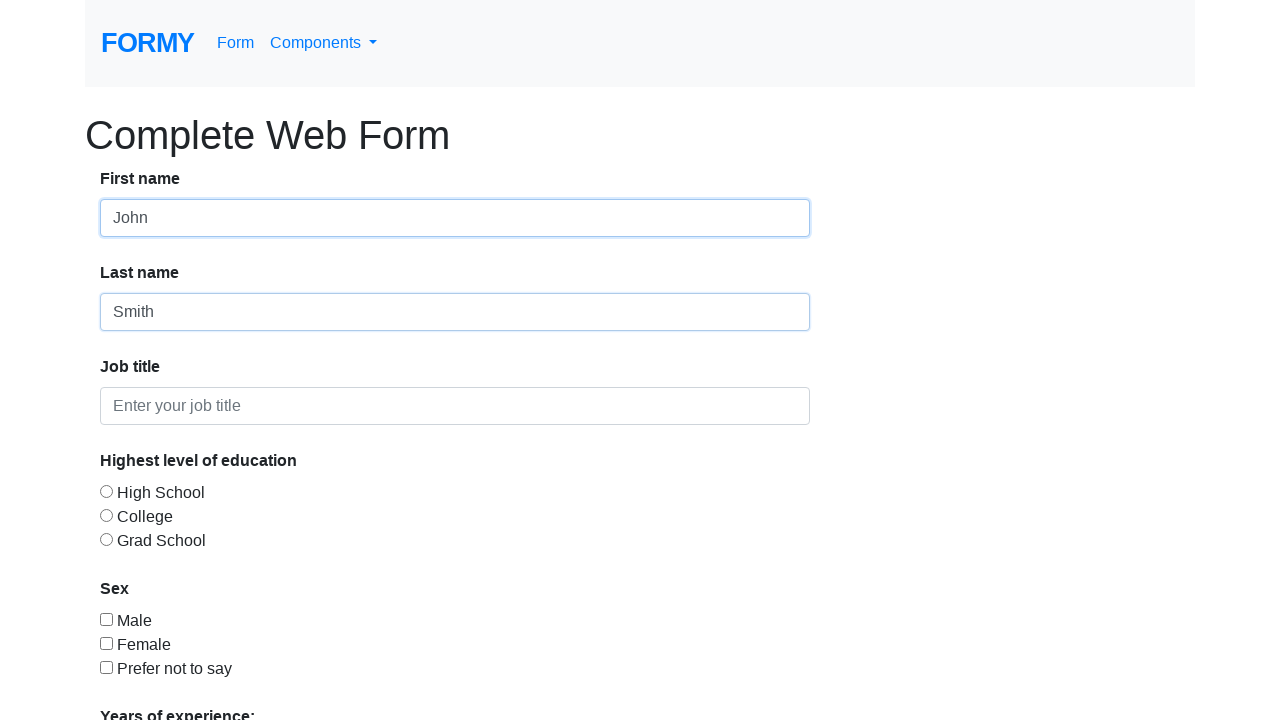

Filled job title field with 'Engineer' on #job-title
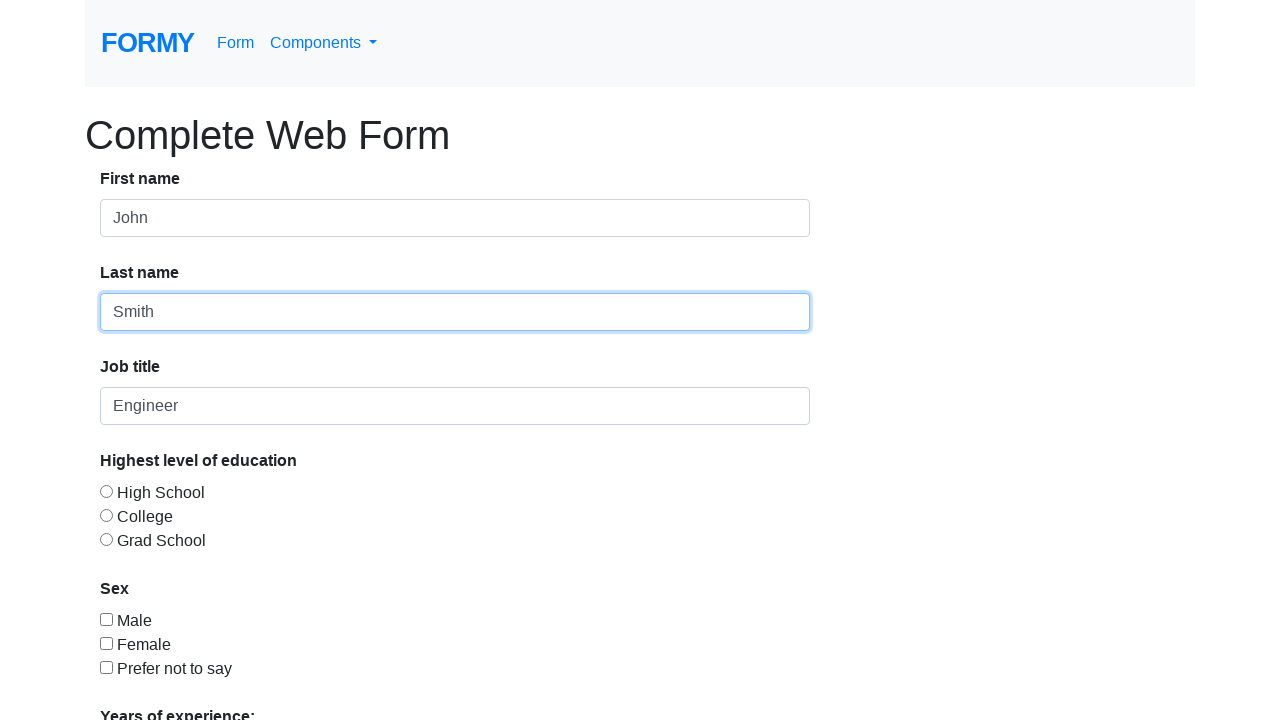

Selected radio button for education level at (106, 515) on #radio-button-2
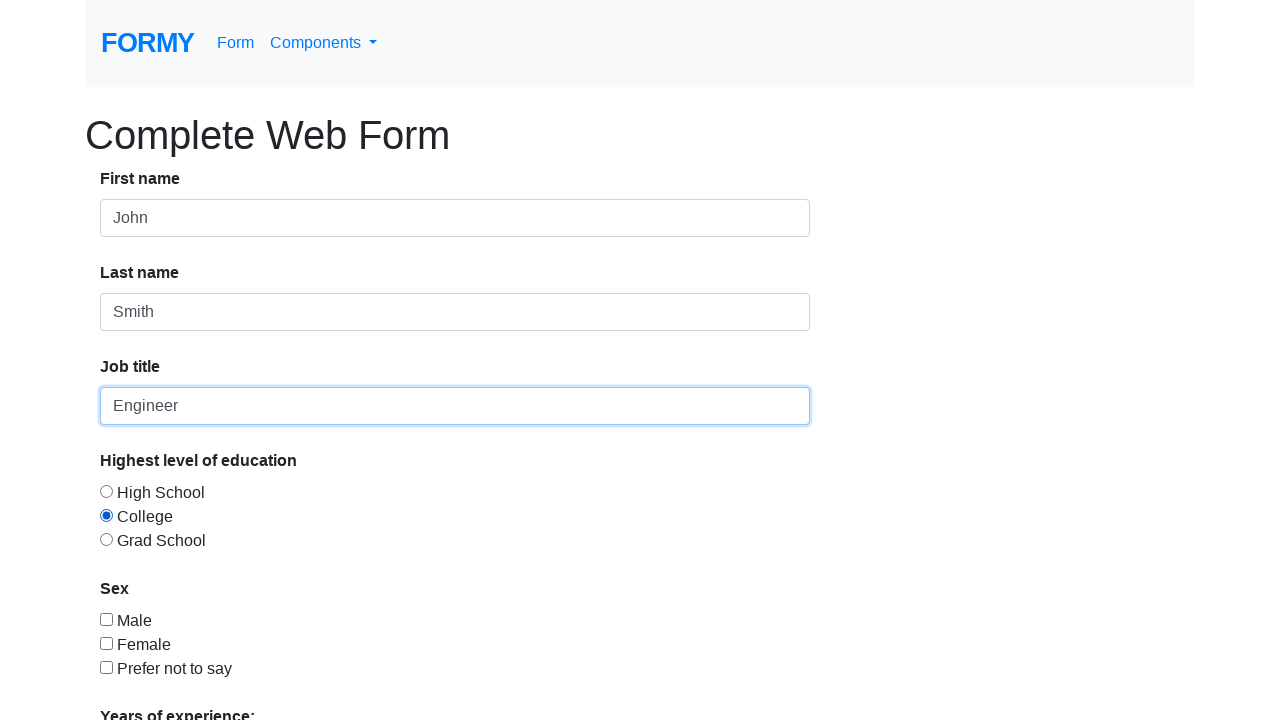

Checked the checkbox at (106, 619) on #checkbox-1
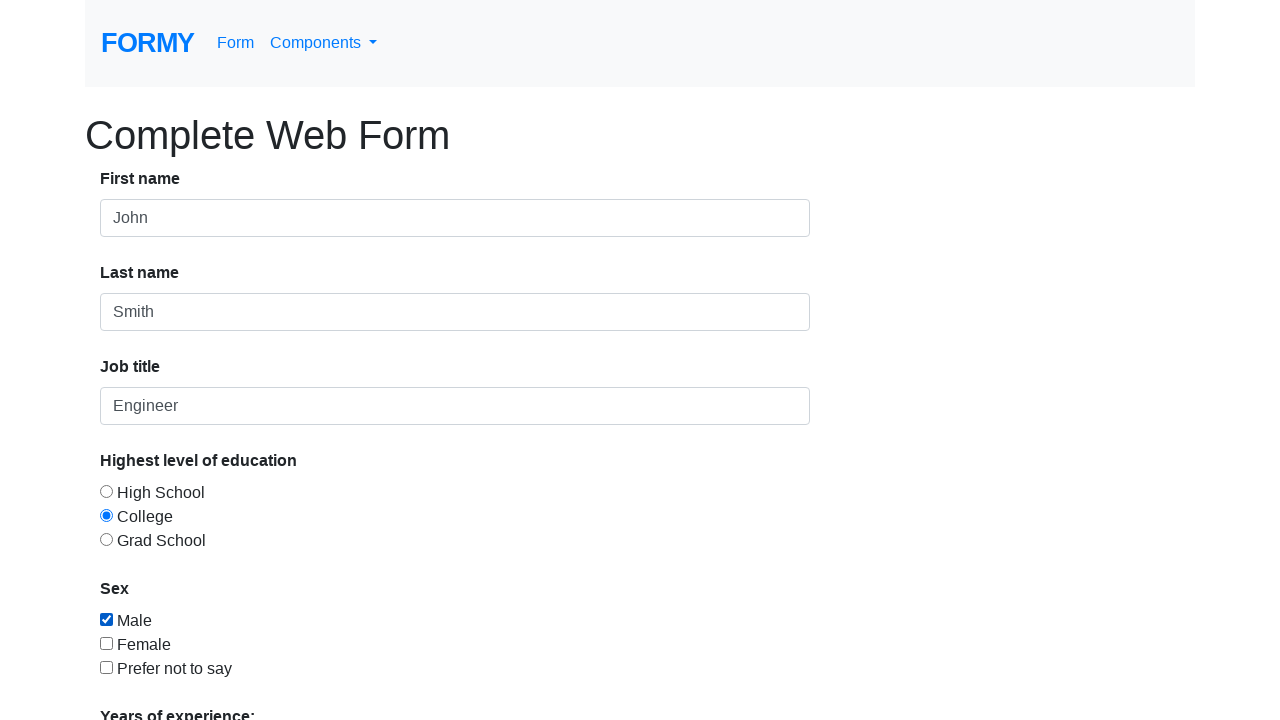

Submitted the form at (148, 680) on .btn
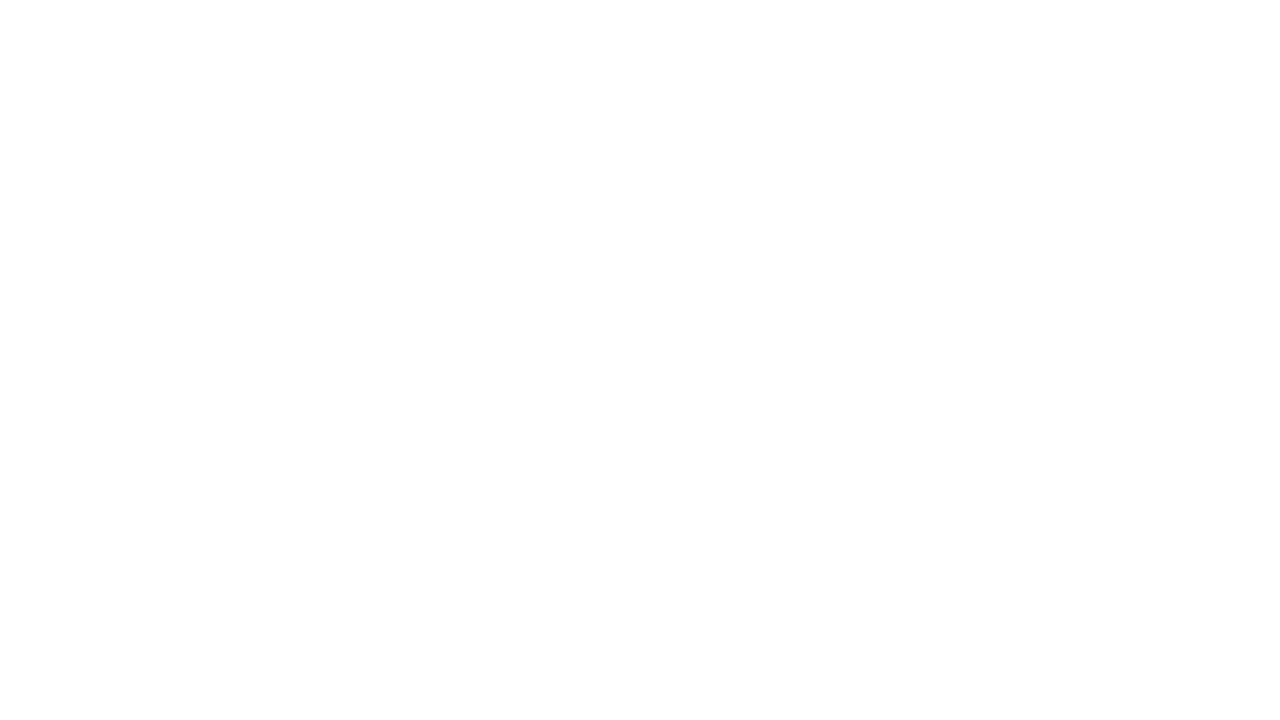

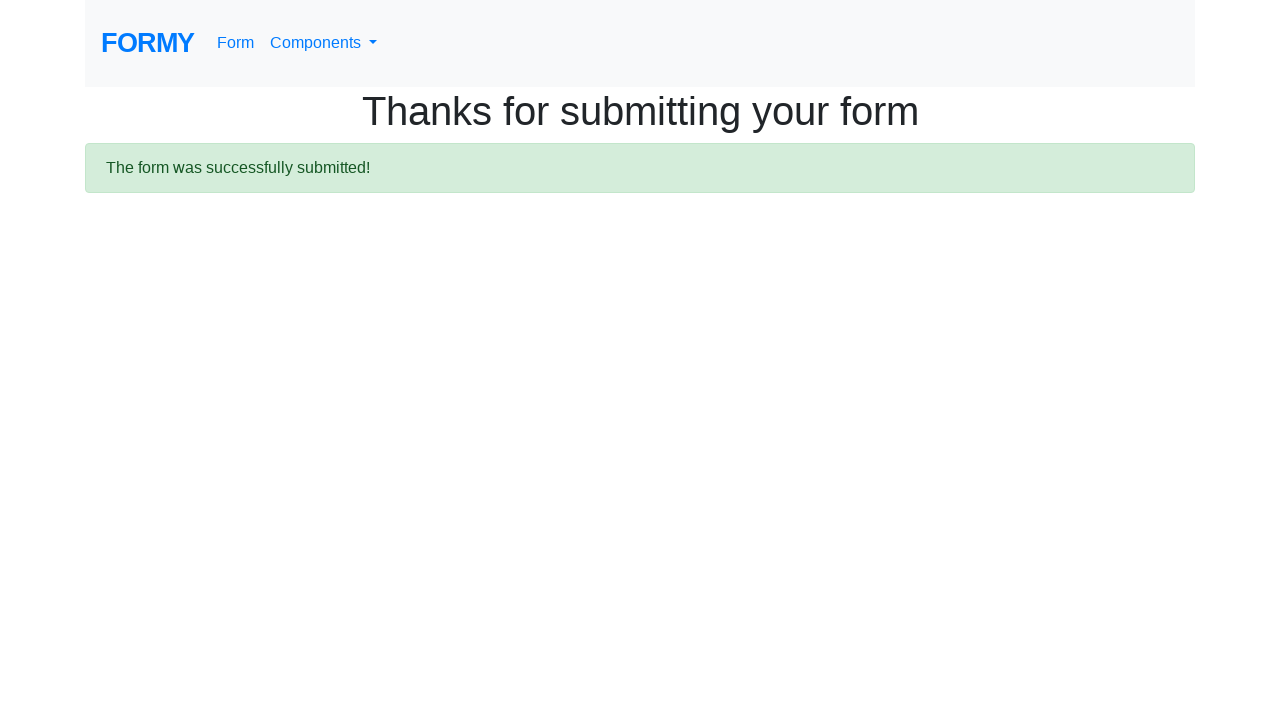